Navigates to FirstCry e-commerce website and clicks on the search button to open the search functionality

Starting URL: https://www.firstcry.com/

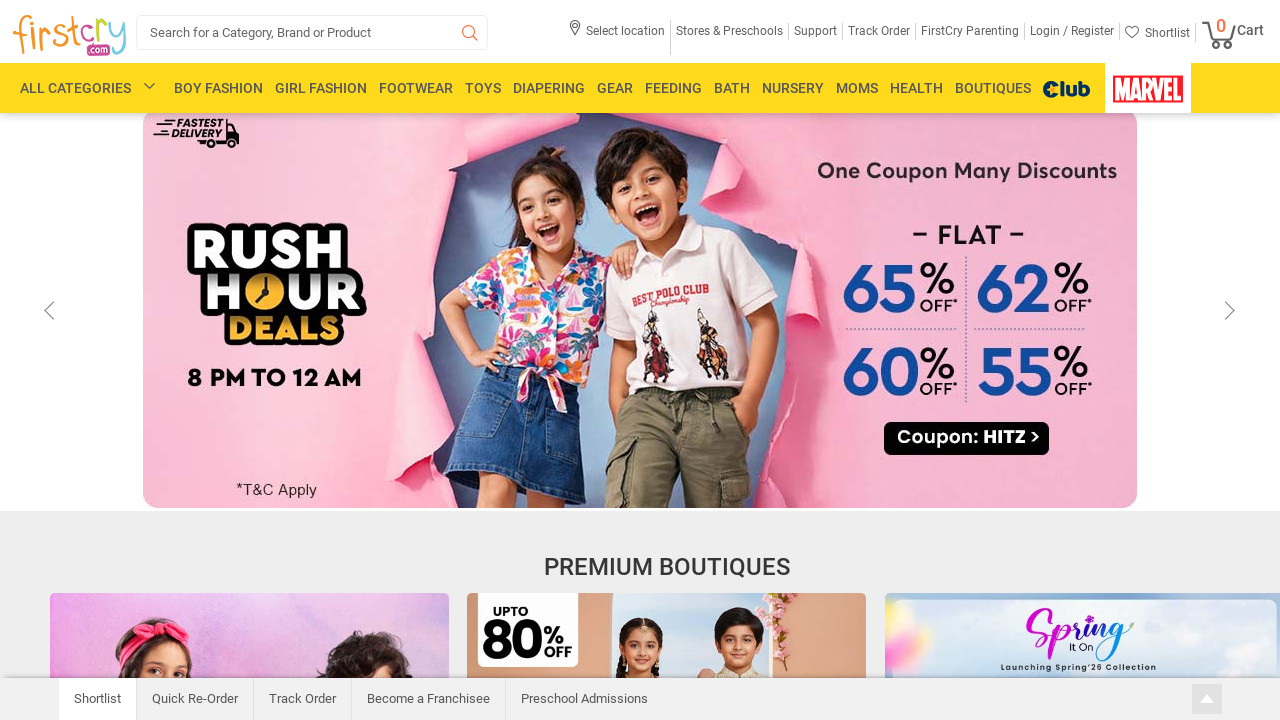

Clicked on the search button to open search functionality at (470, 34) on span.search-button
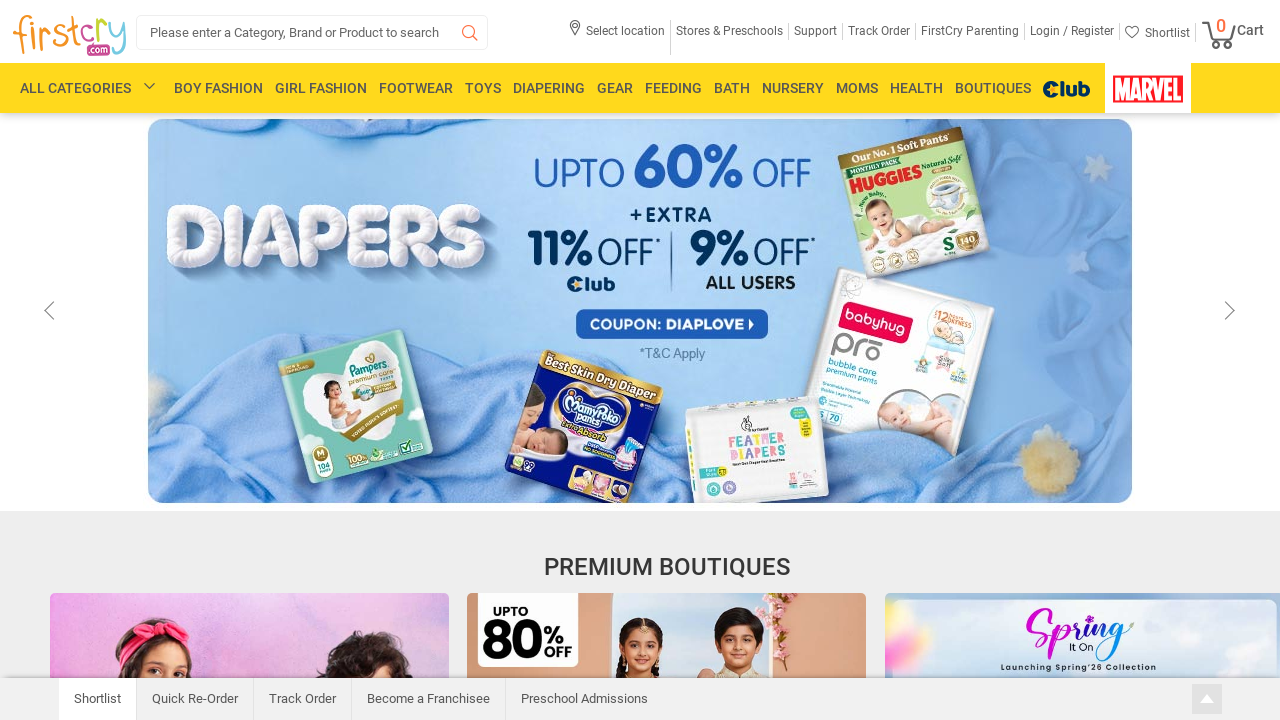

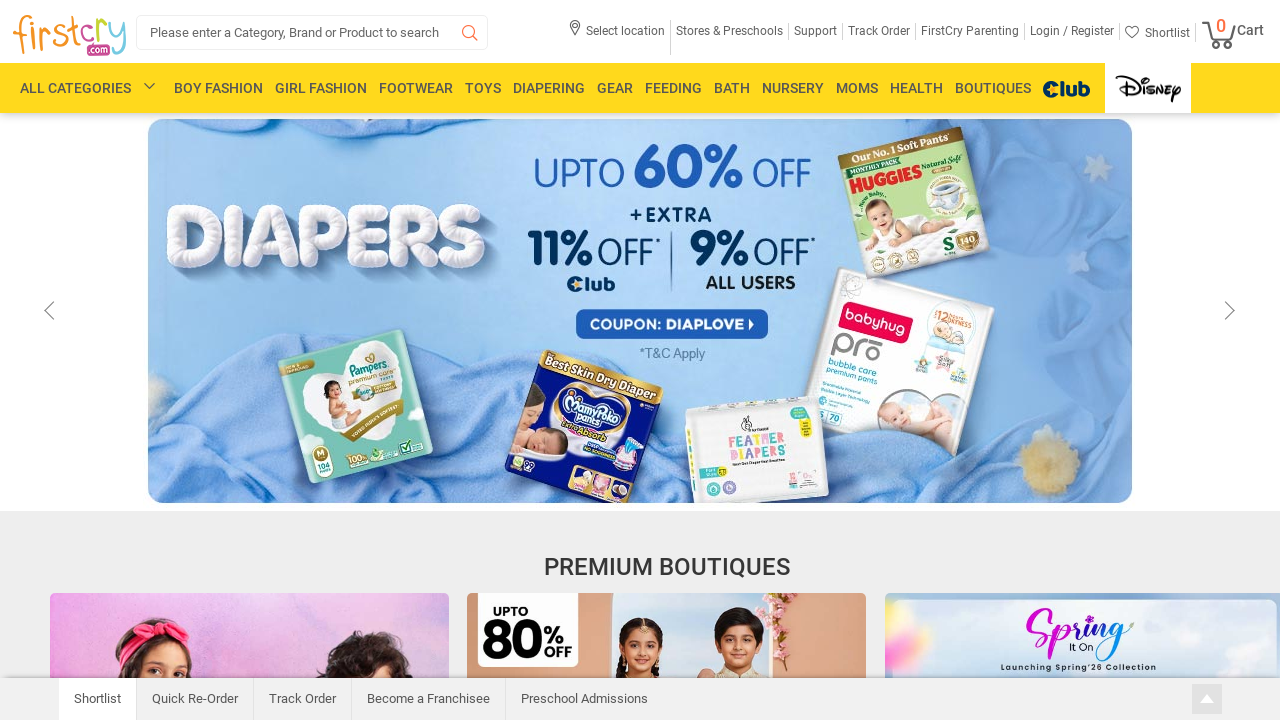